Tests text input field by entering text and verifying the value is correctly stored

Starting URL: https://www.selenium.dev/selenium/web/web-form.html

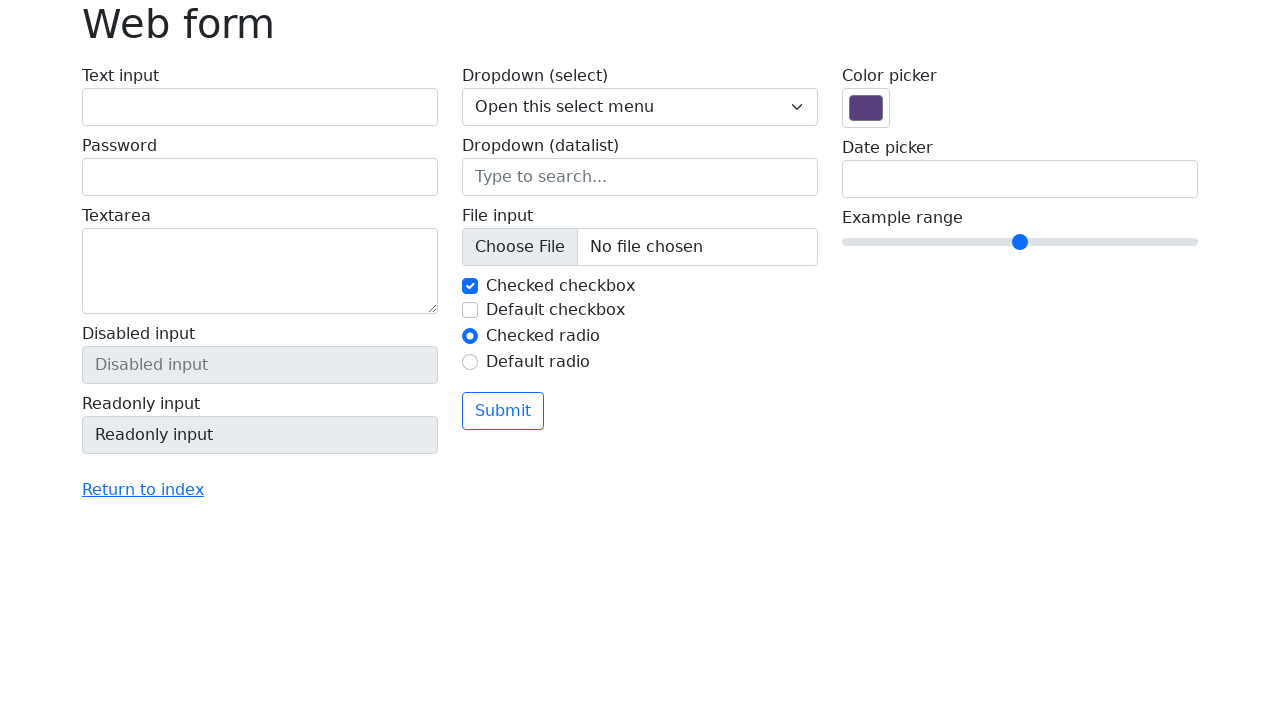

Filled text input field with 'test1' on #my-text-id
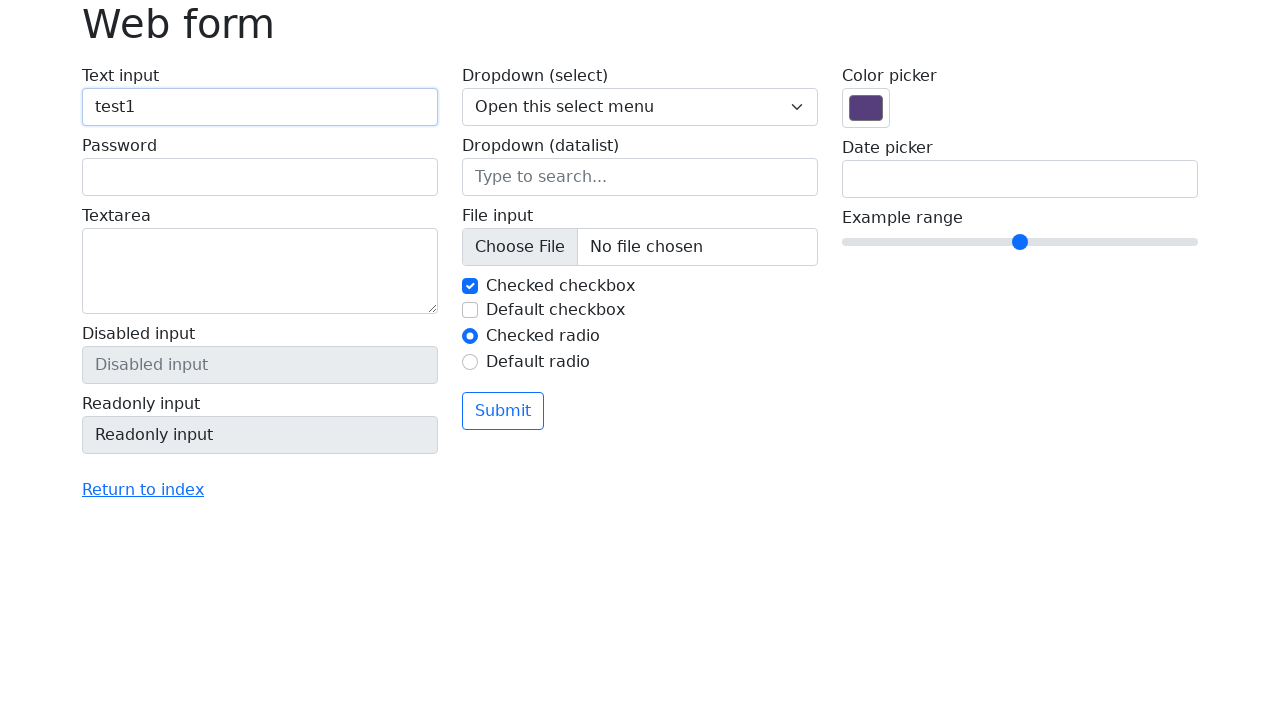

Verified text input field value is 'test1'
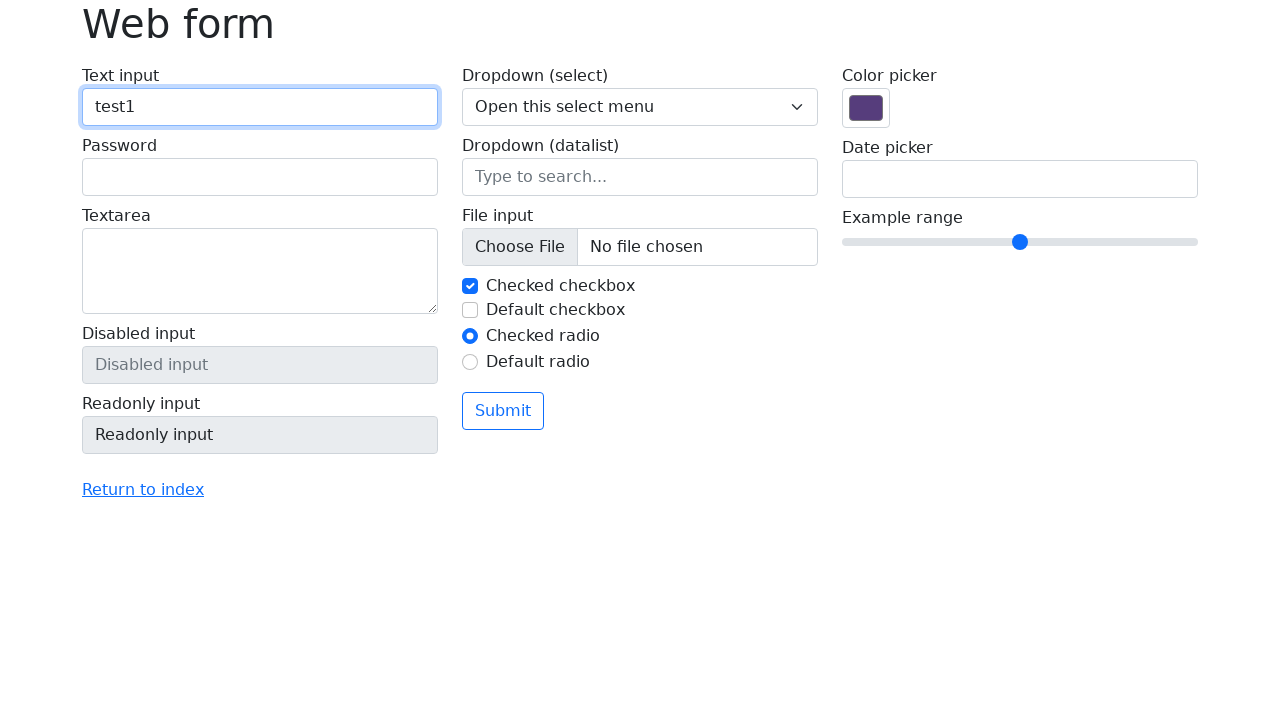

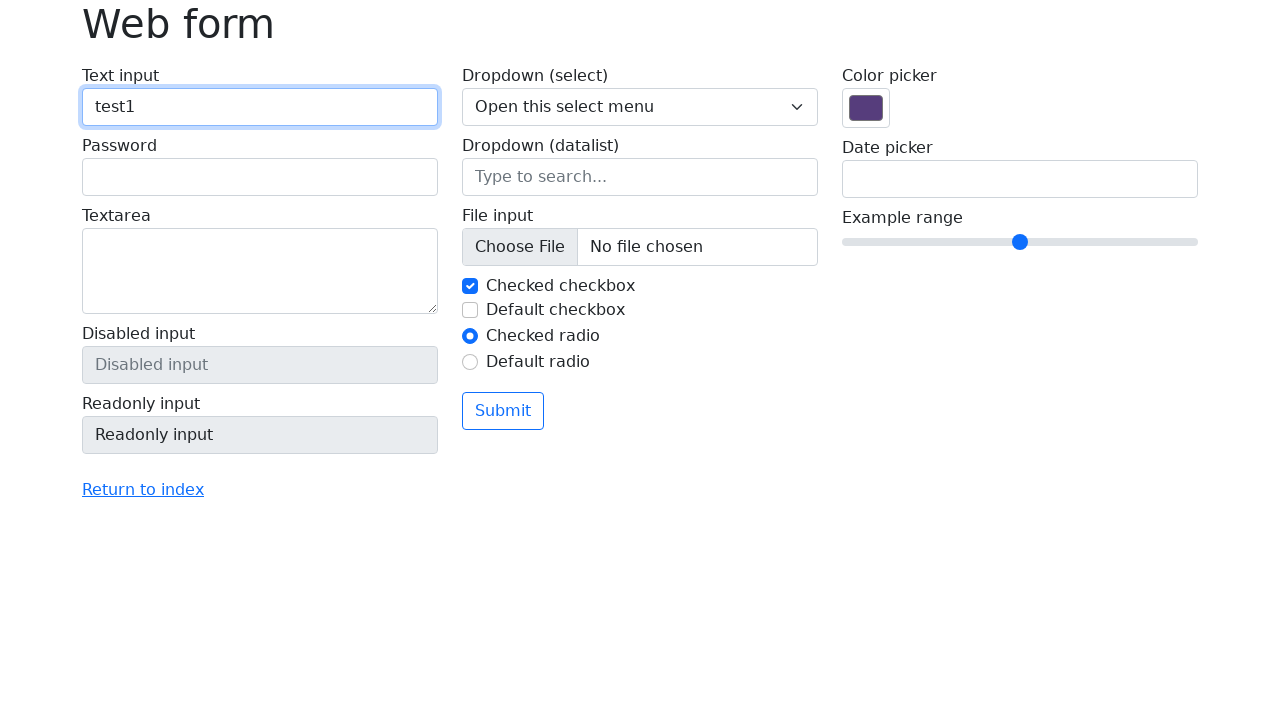